Tests the forgot password functionality by clicking forgot password link and submitting username for password reset

Starting URL: https://login.salesforce.com

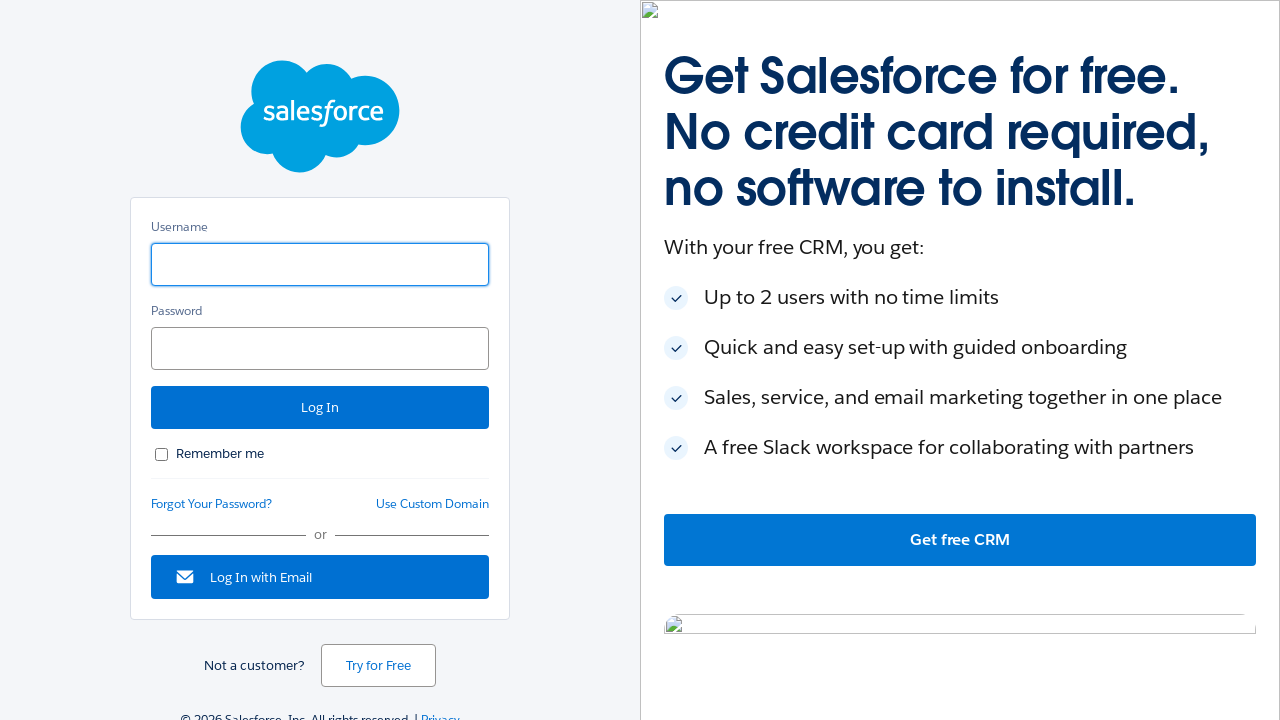

Clicked forgot password link at (212, 504) on a#forgot_password_link
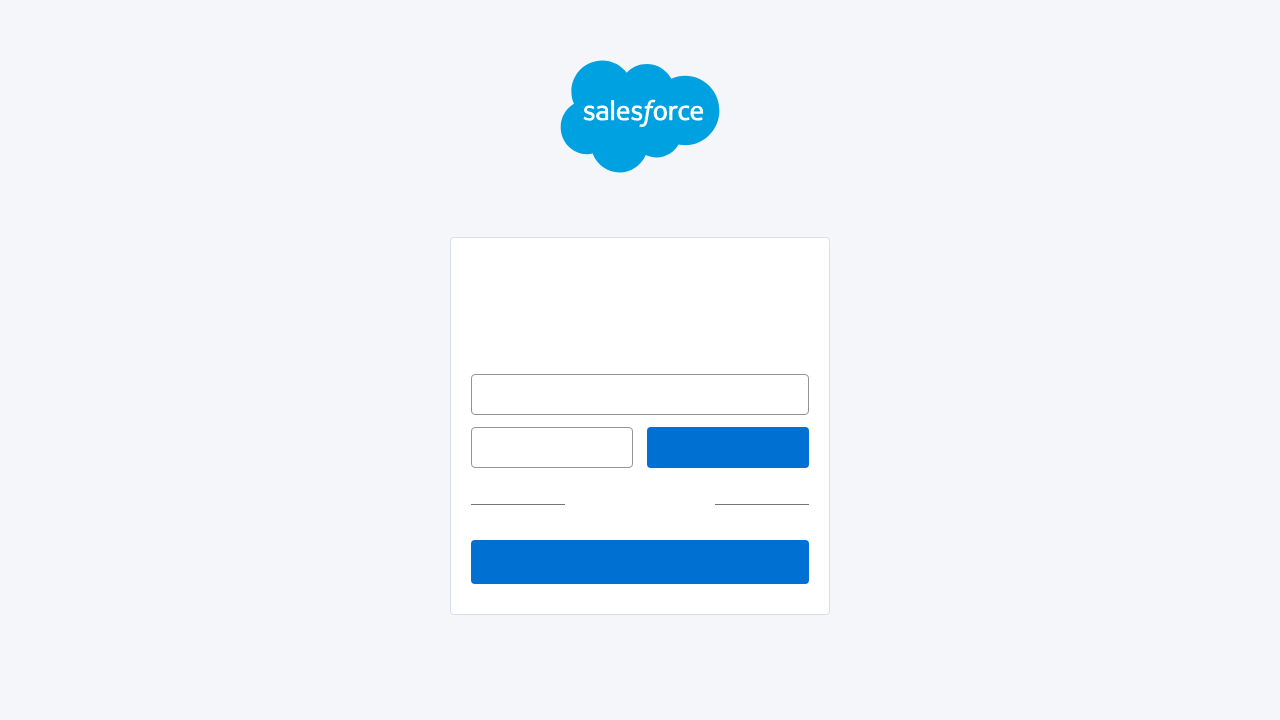

Entered username 'user123@example.com' for password reset on input#un
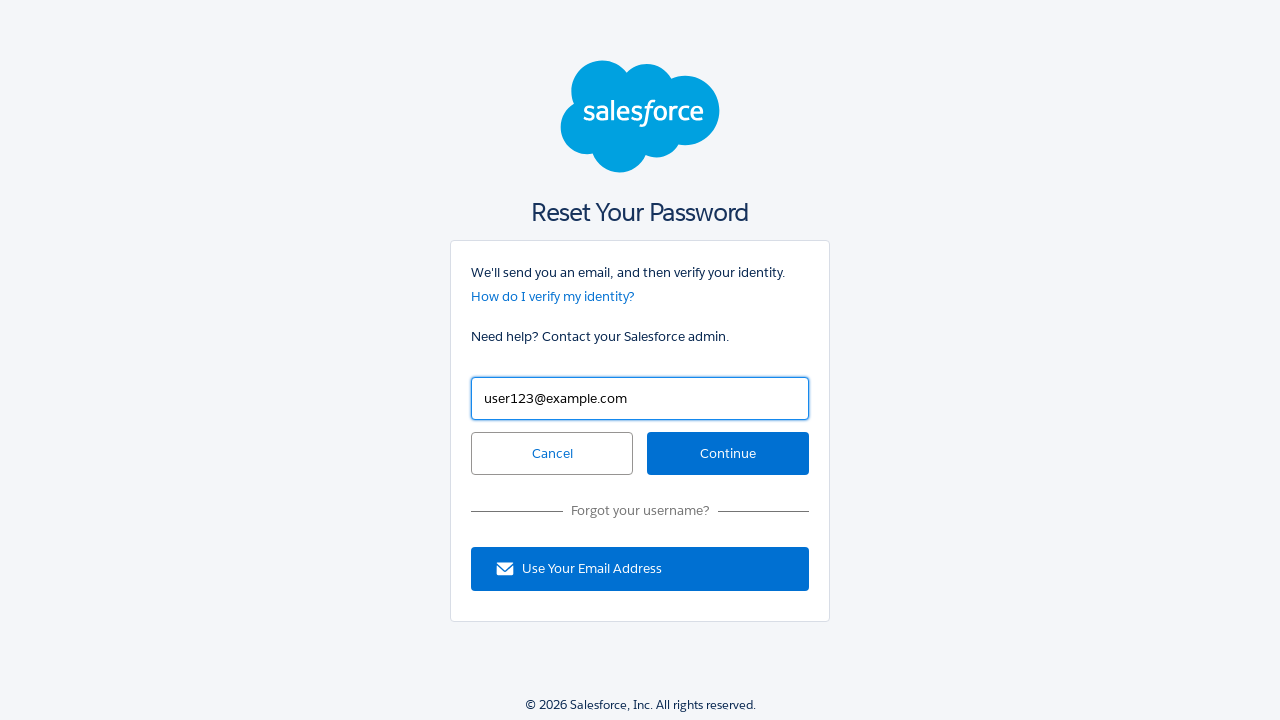

Clicked continue button to submit password reset request at (728, 454) on input#continue
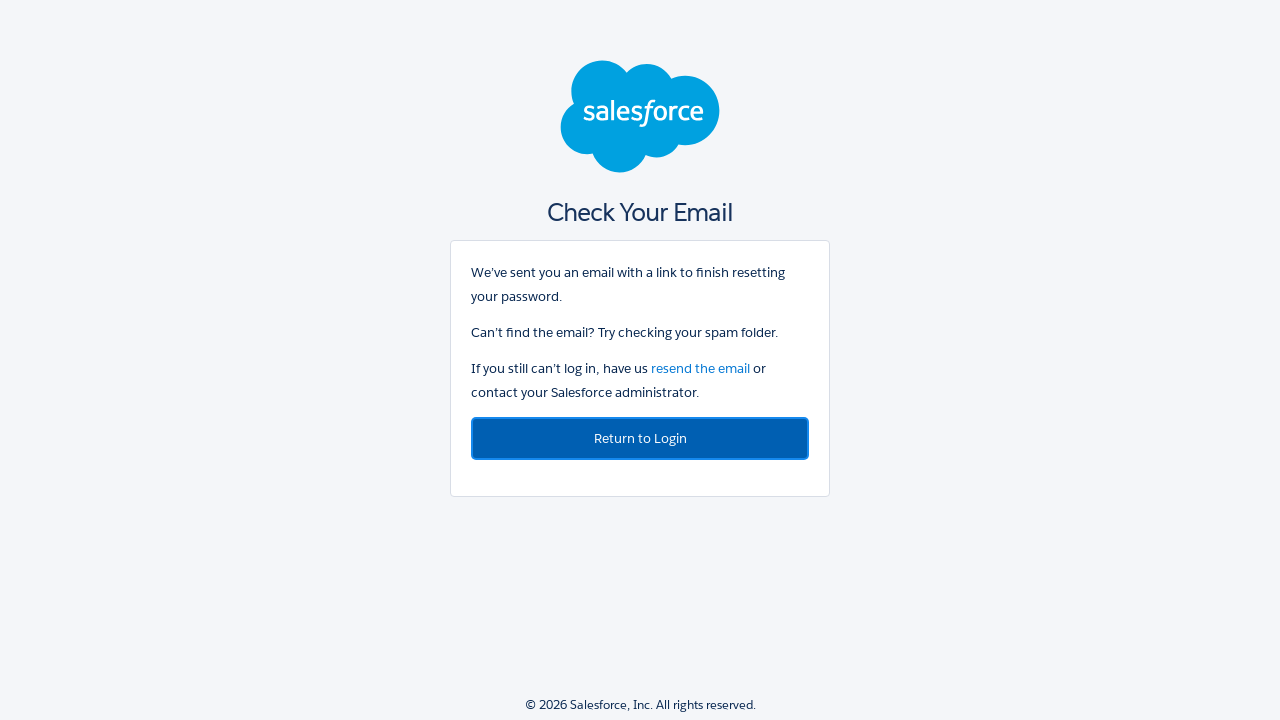

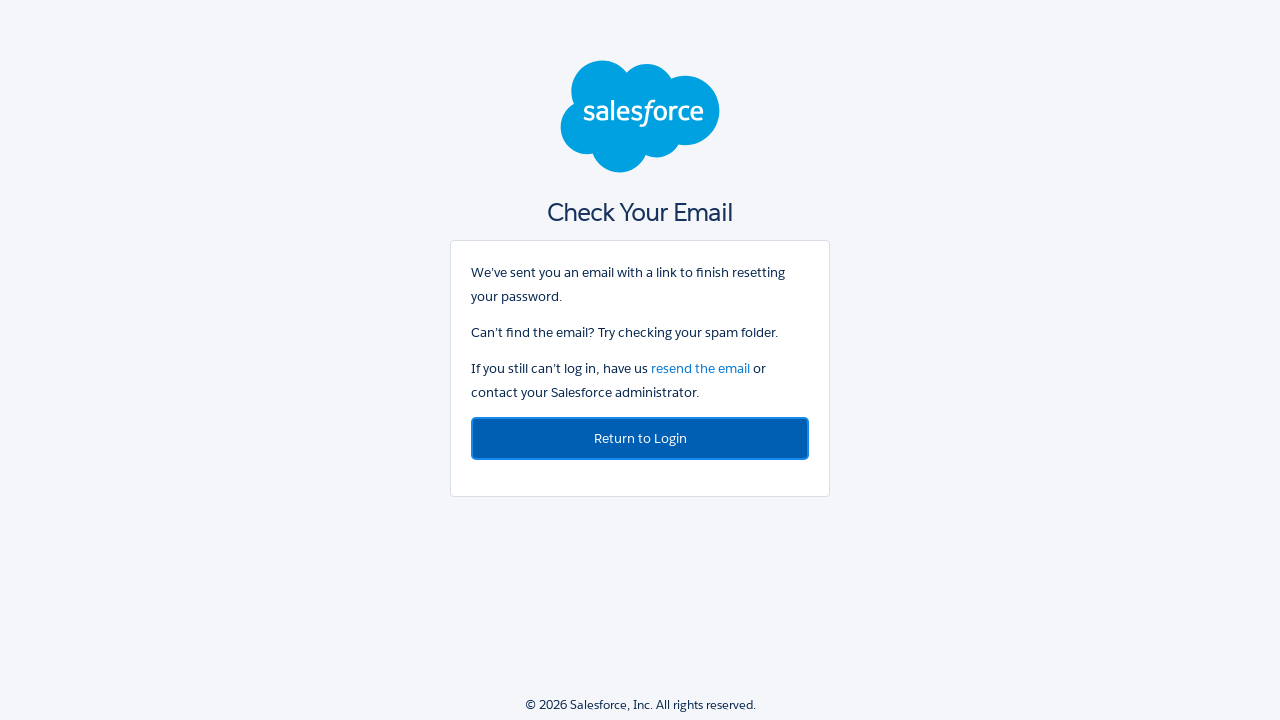